Tests adding a new person by clicking the "Add person" button, filling in name and job fields, submitting the form, and verifying the record count has increased.

Starting URL: https://acctabootcamp.github.io/site/tasks/list_of_people_with_jobs.html

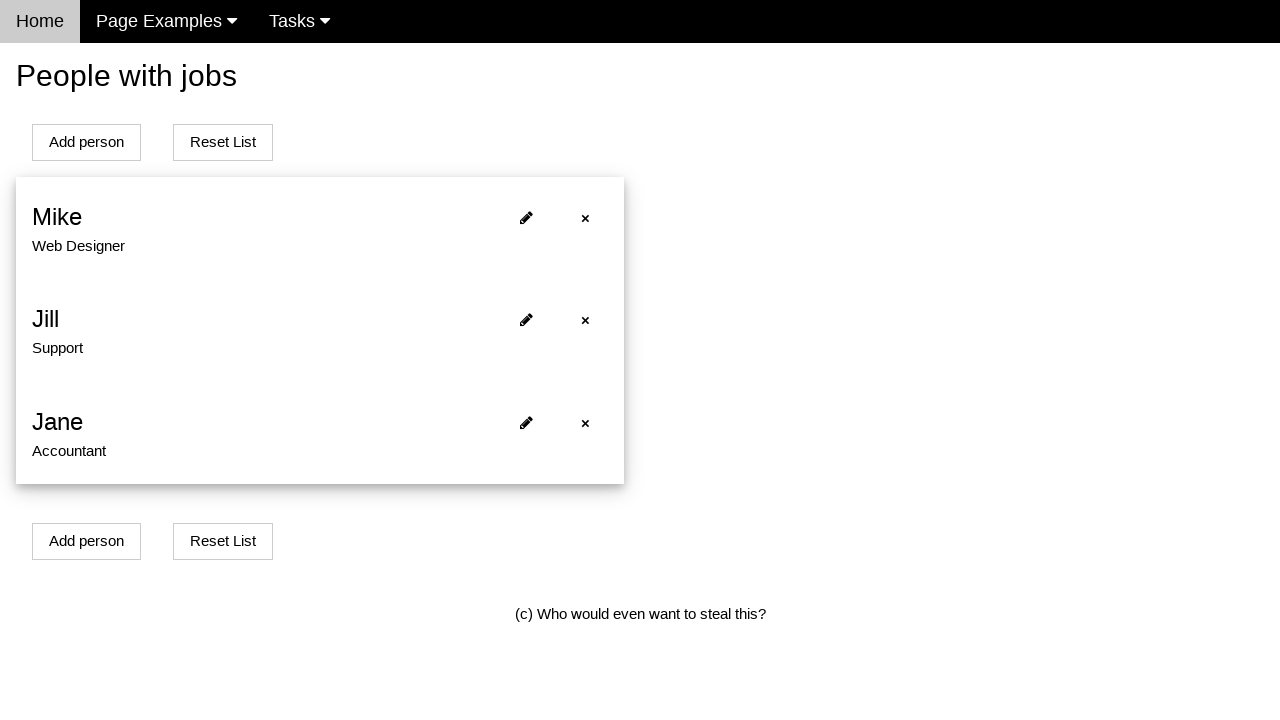

Waited for record count selector to load
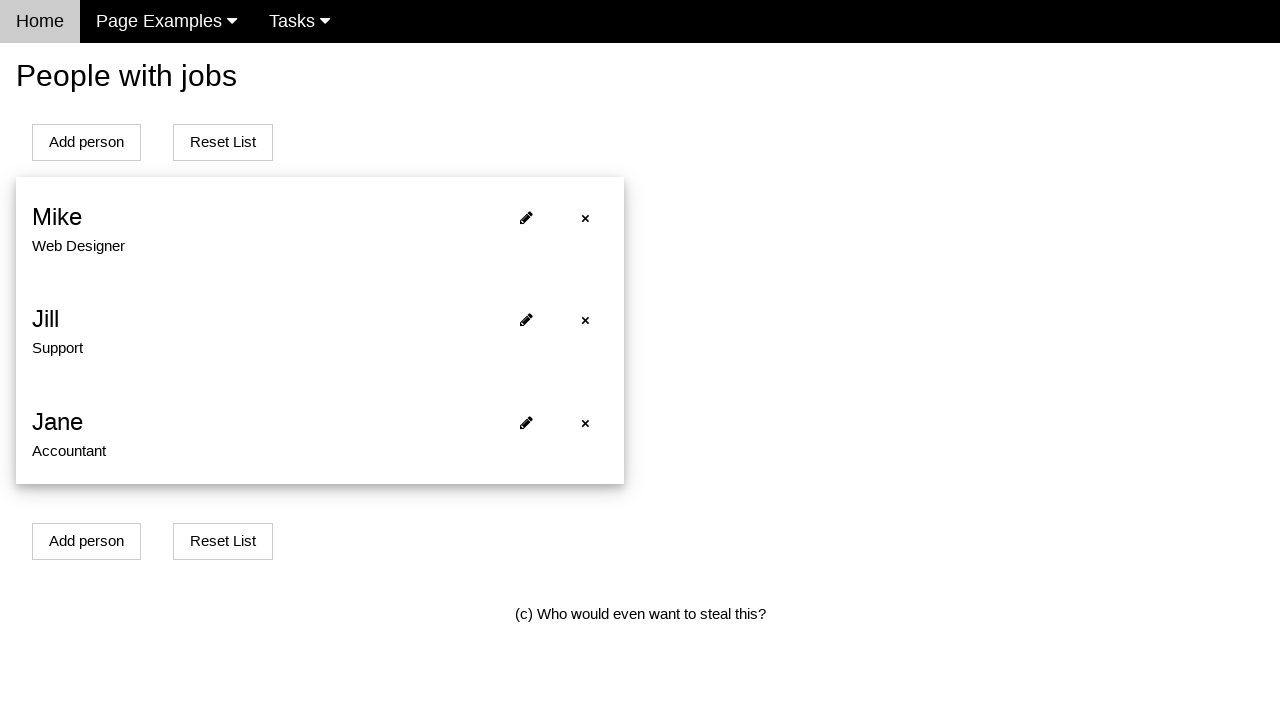

Retrieved initial record count: 3
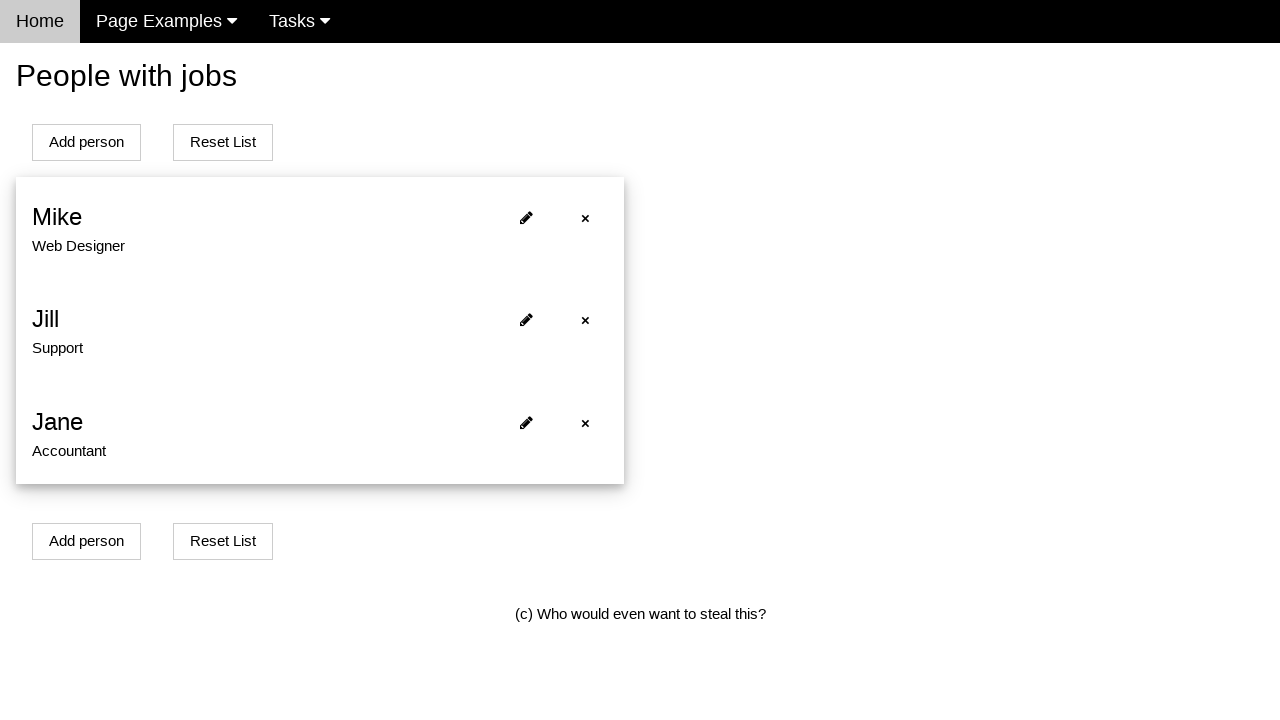

Clicked 'Add person' button at (86, 142) on xpath=//button[normalize-space(text())='Add person']
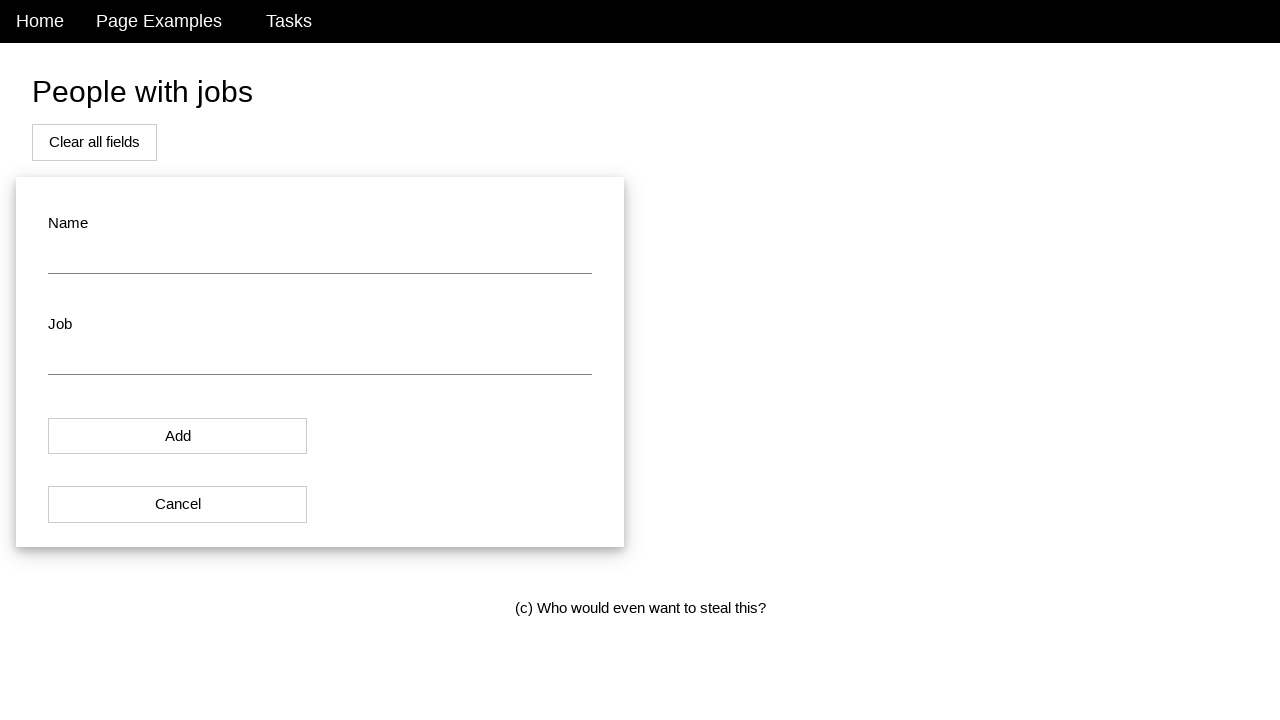

Navigated to add new person form page
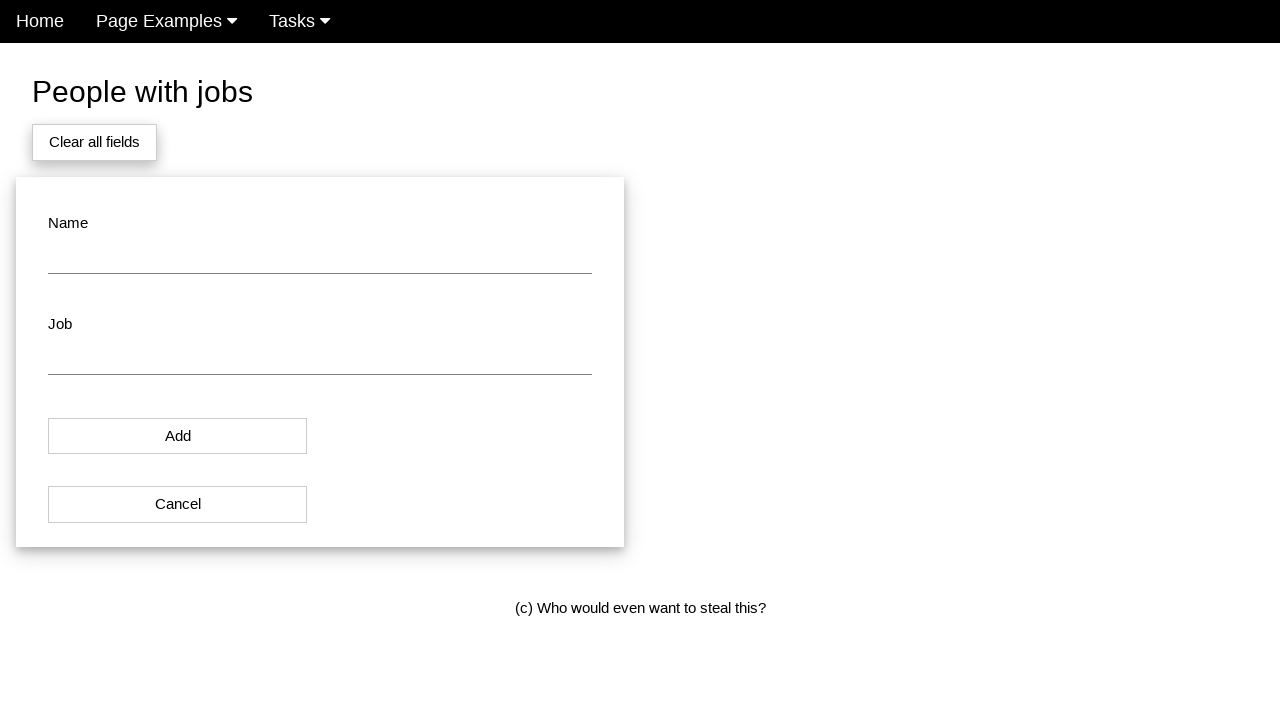

Filled name field with 'John Smith' on #name
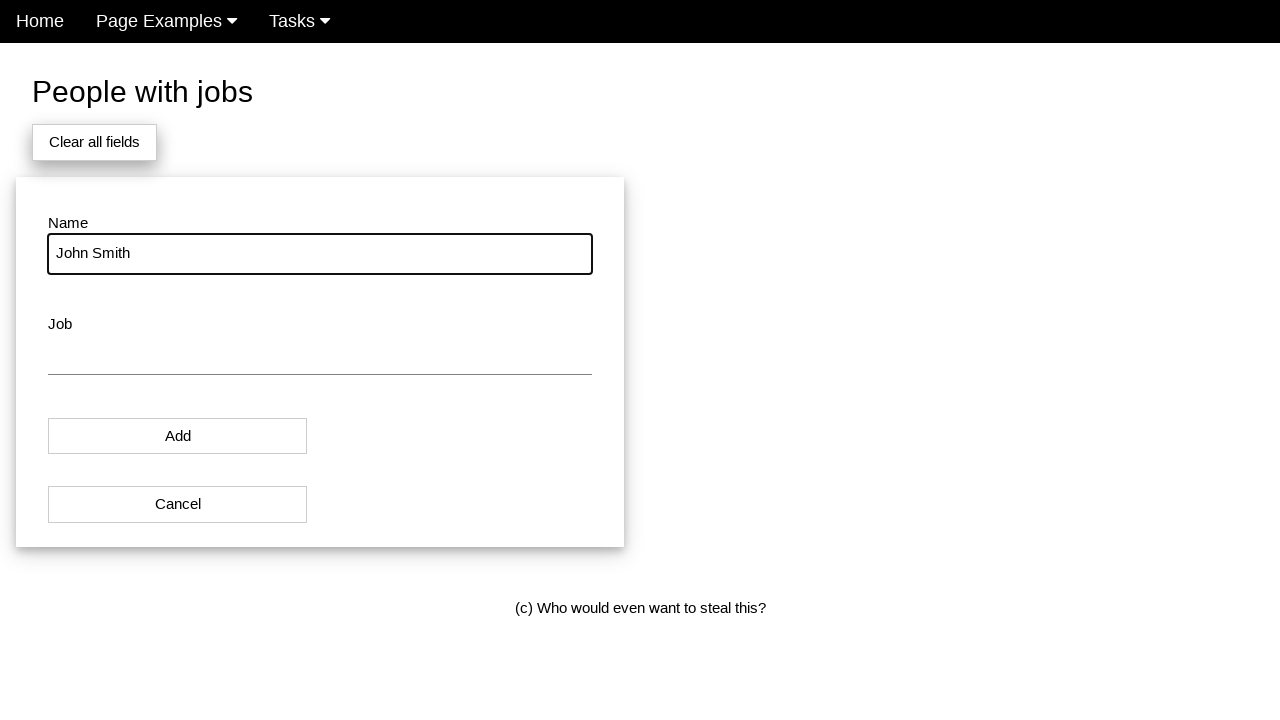

Filled job field with 'Software Engineer' on #job
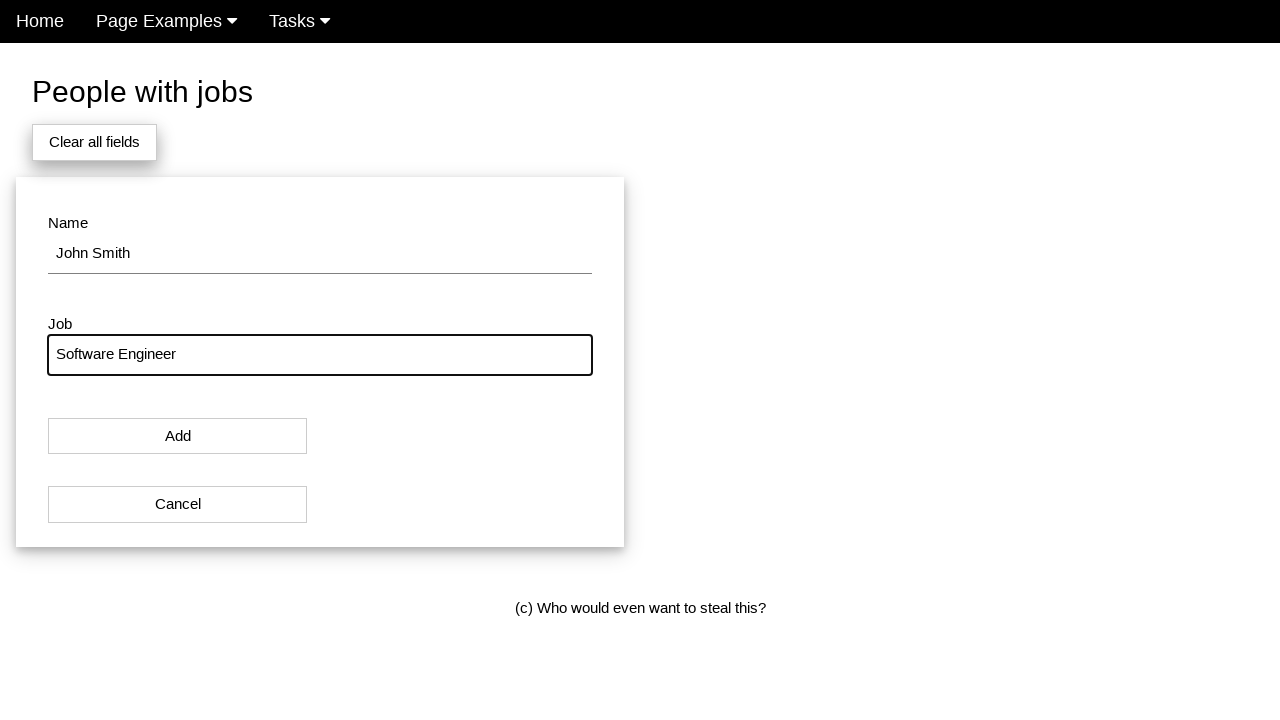

Clicked 'Add' button to submit form at (178, 436) on (//button[normalize-space(text())='Add'])[1]
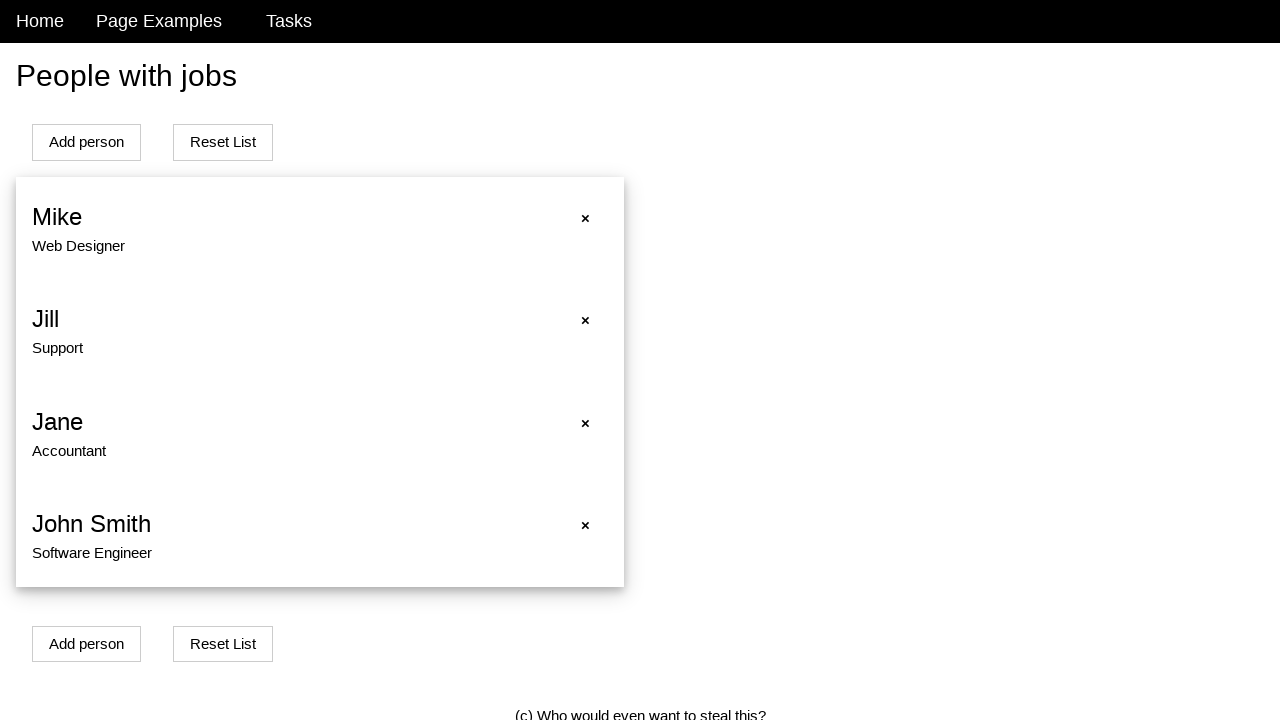

Redirected back to list of people page
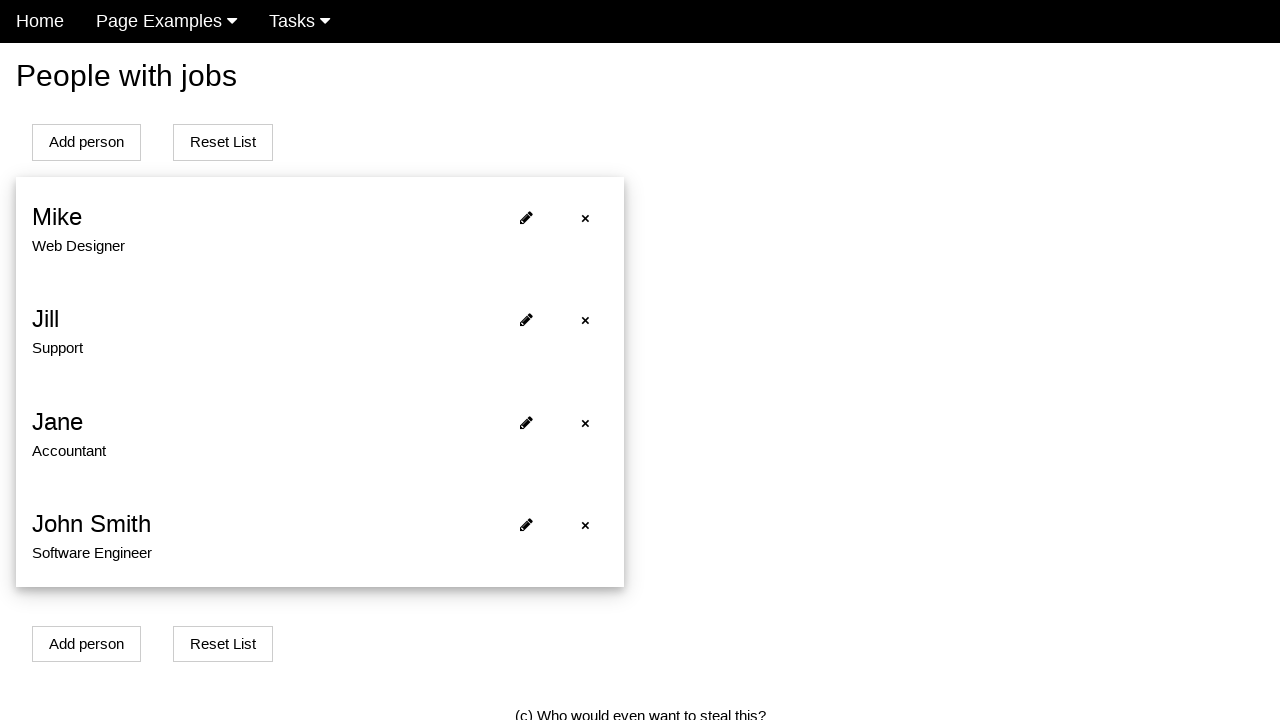

Waited for updated record count to load
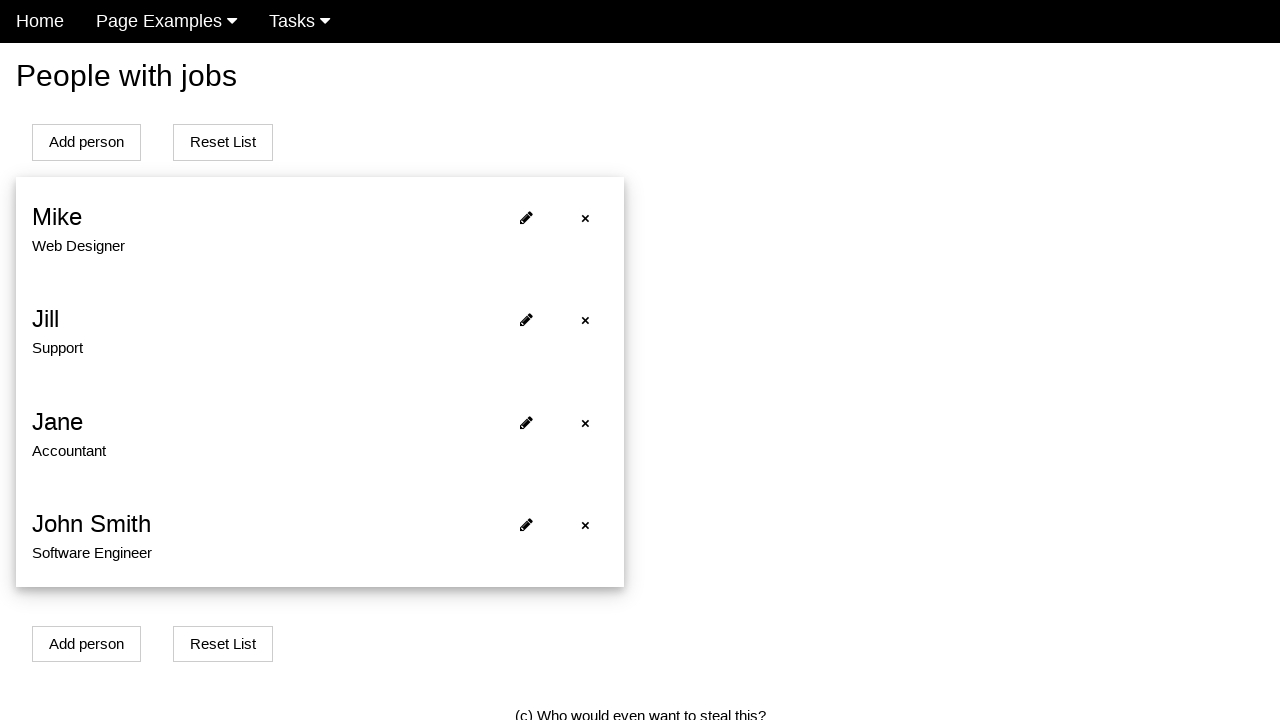

Retrieved final record count: 4, increased by 1
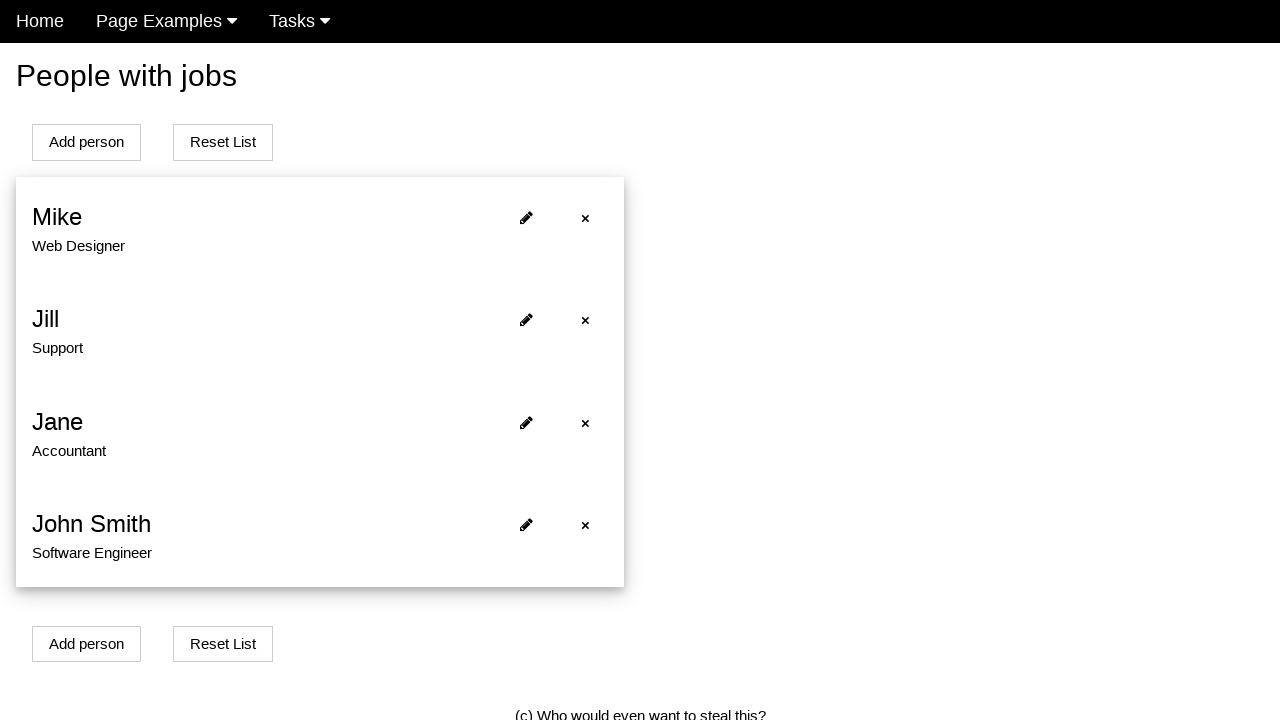

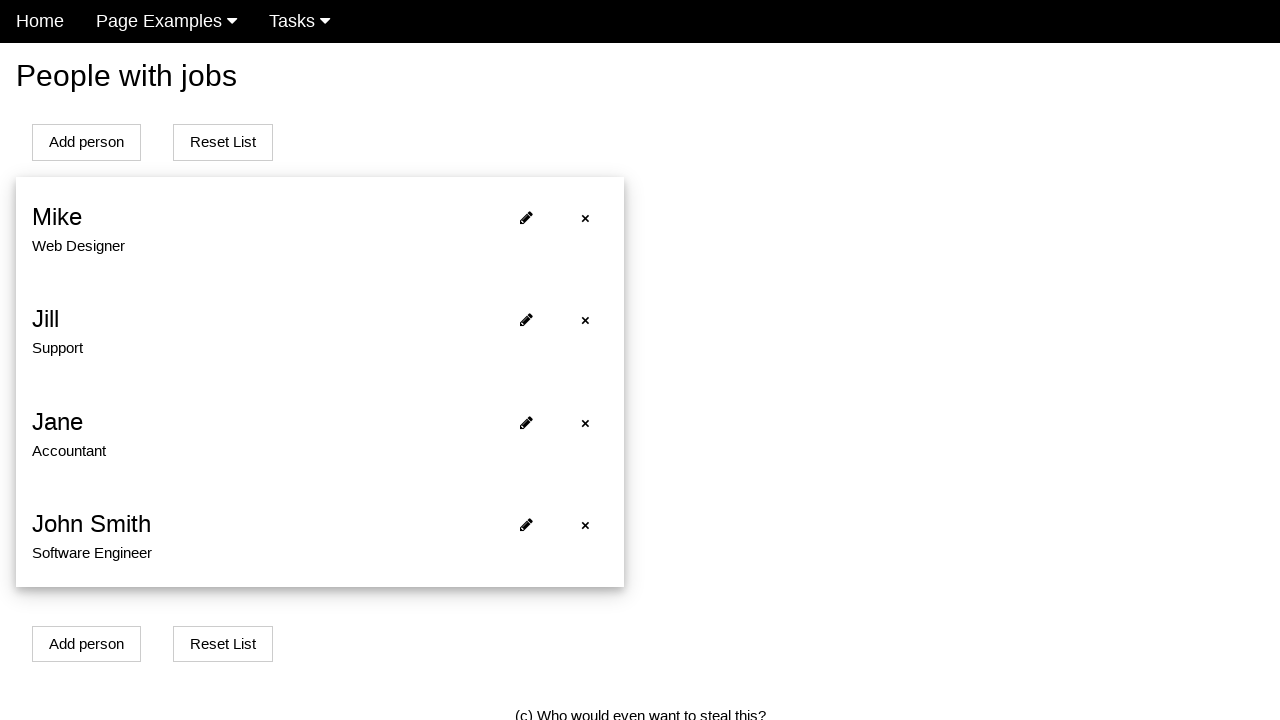